Waits for a specific price to appear, then solves a mathematical challenge by calculating the logarithm of a trigonometric expression and submitting the answer

Starting URL: http://suninjuly.github.io/explicit_wait2.html

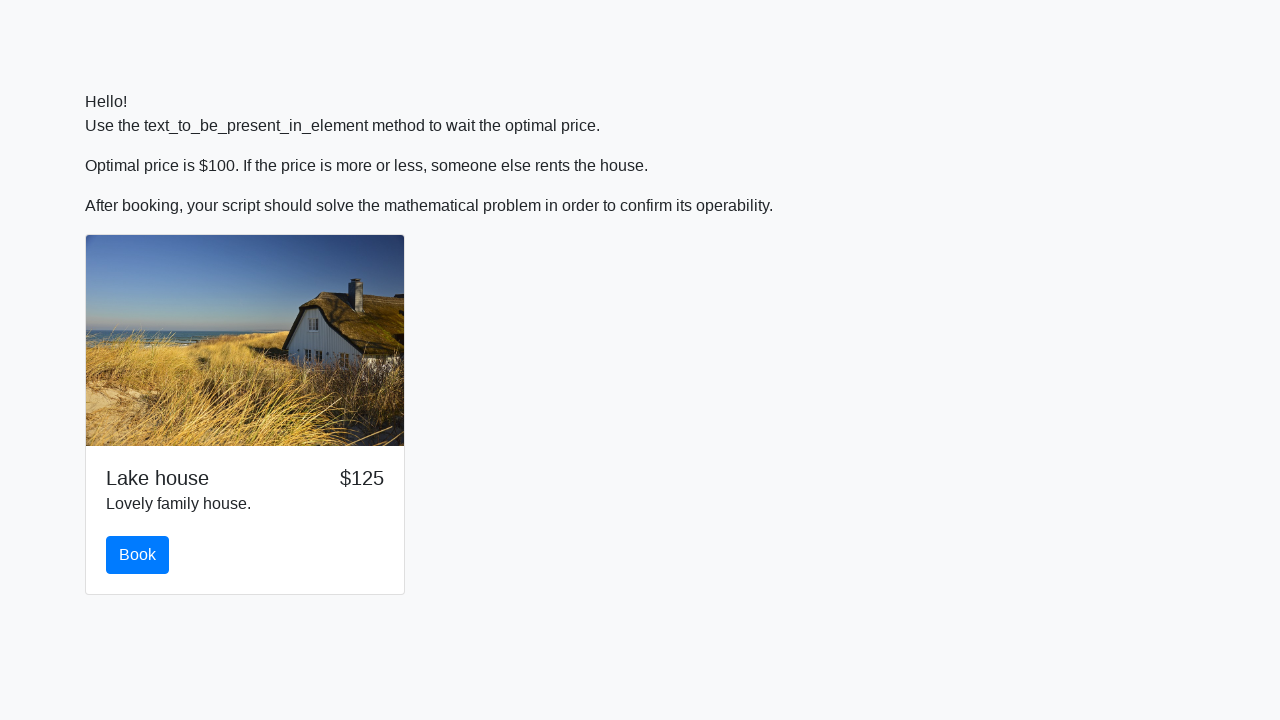

Waited for price to display $100
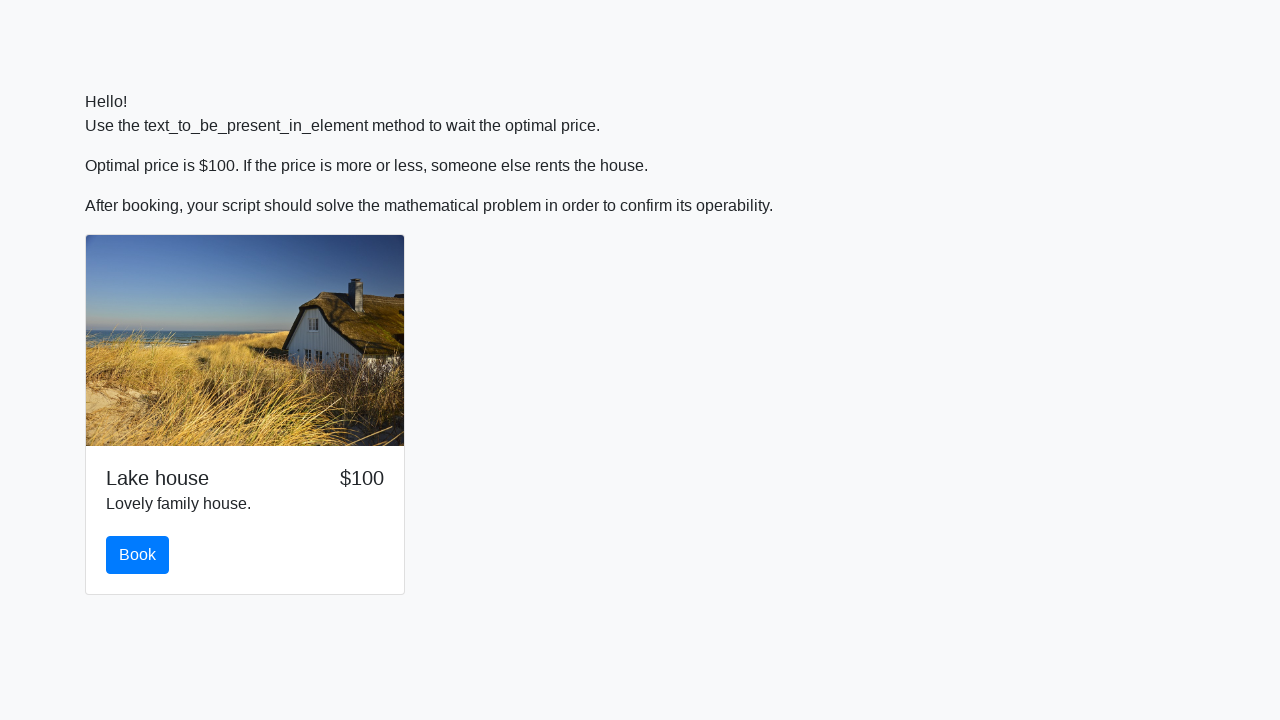

Clicked the book button at (138, 555) on #book
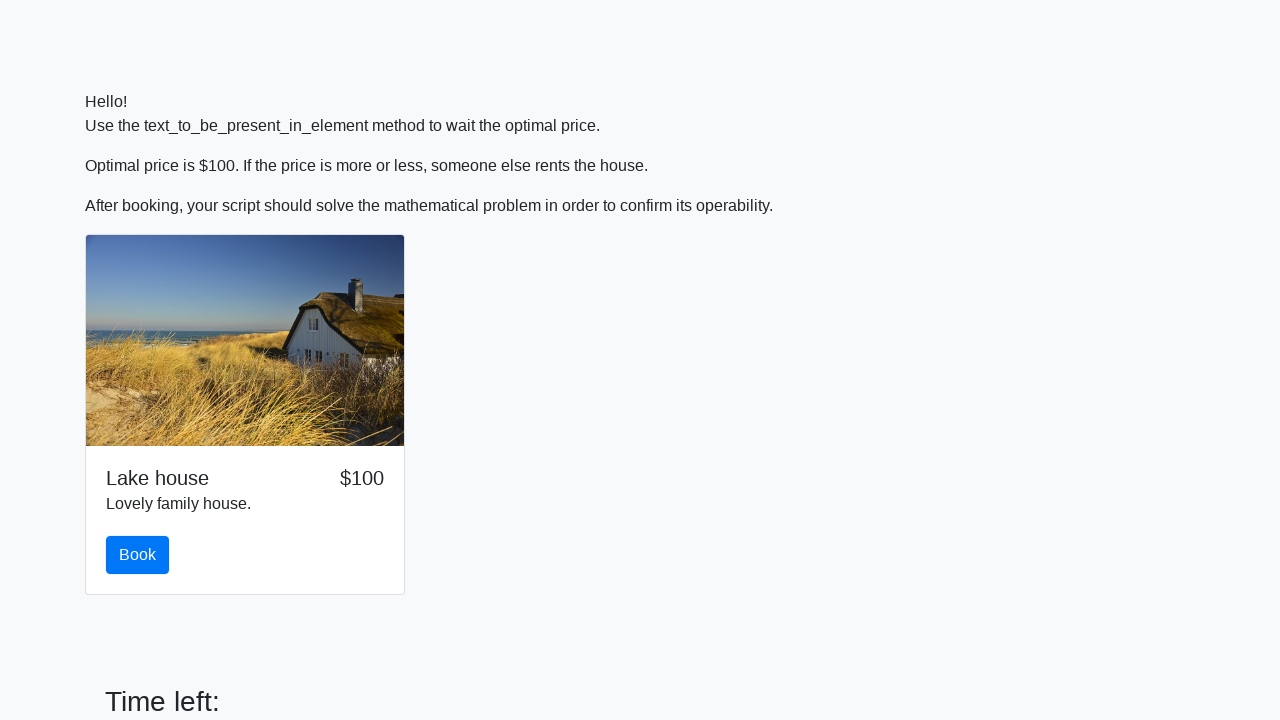

Answer input field became visible
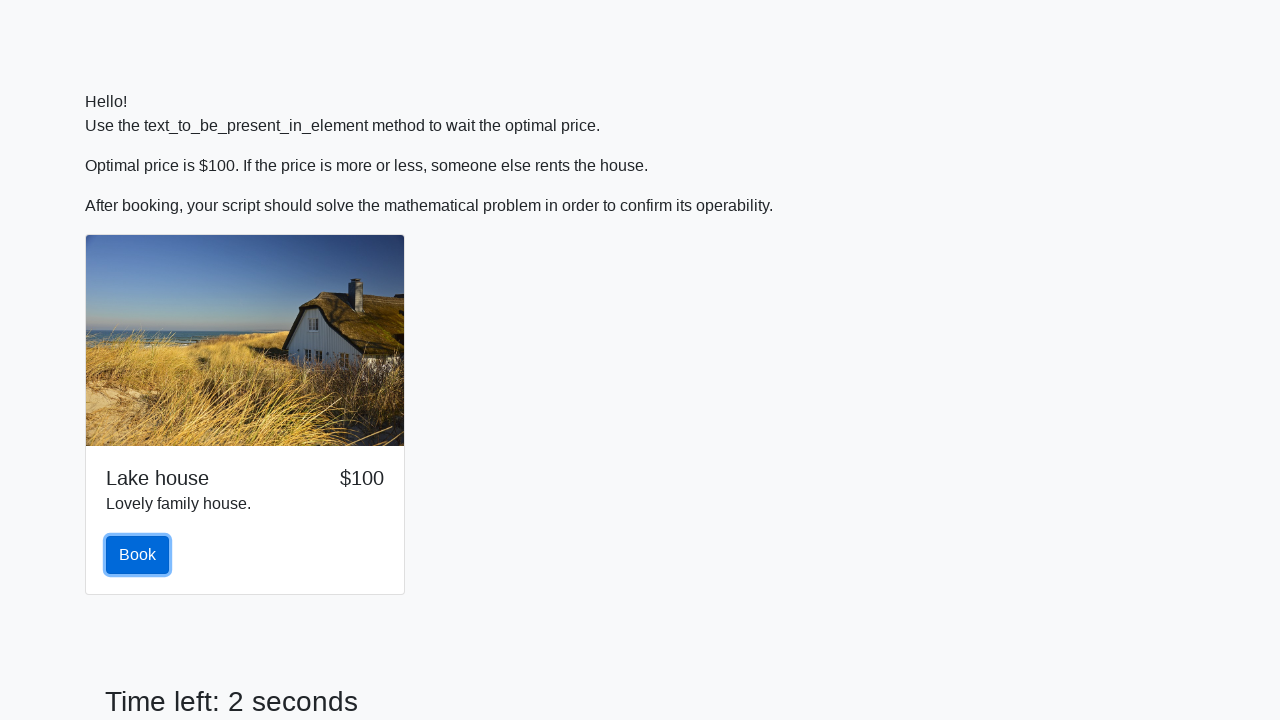

Retrieved input value: 542
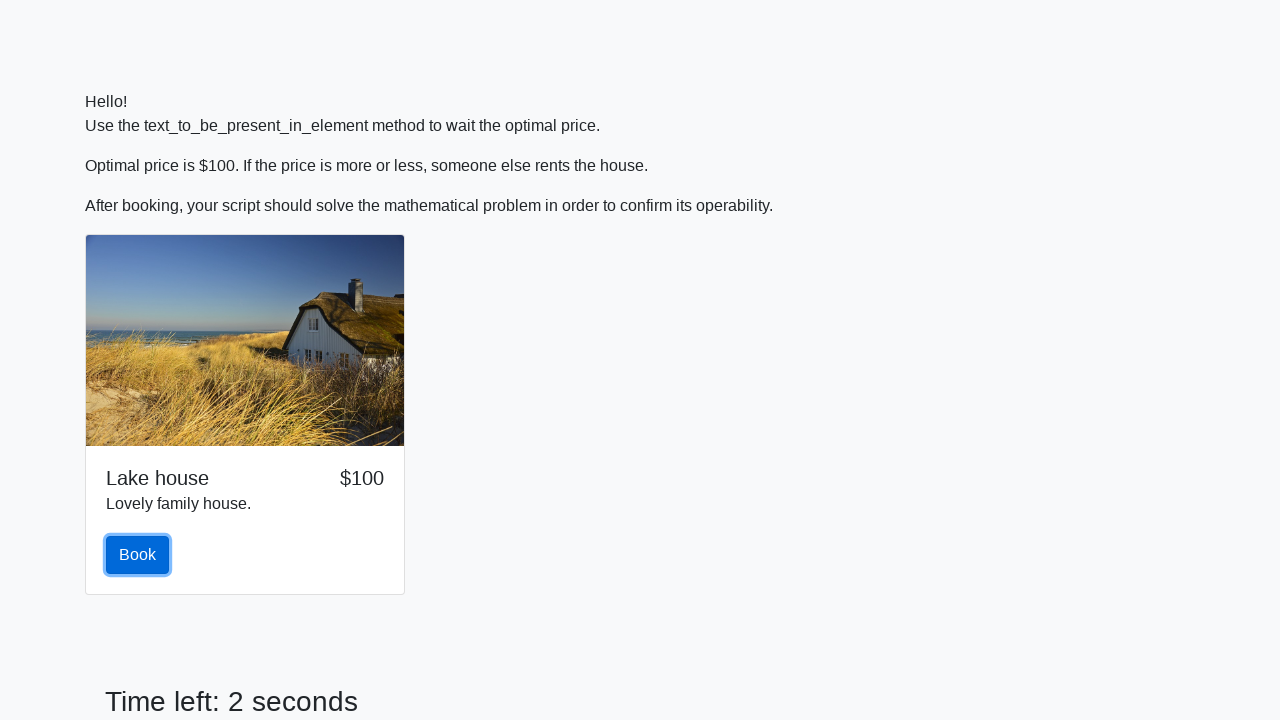

Calculated logarithm of trigonometric expression: 2.482071391342818
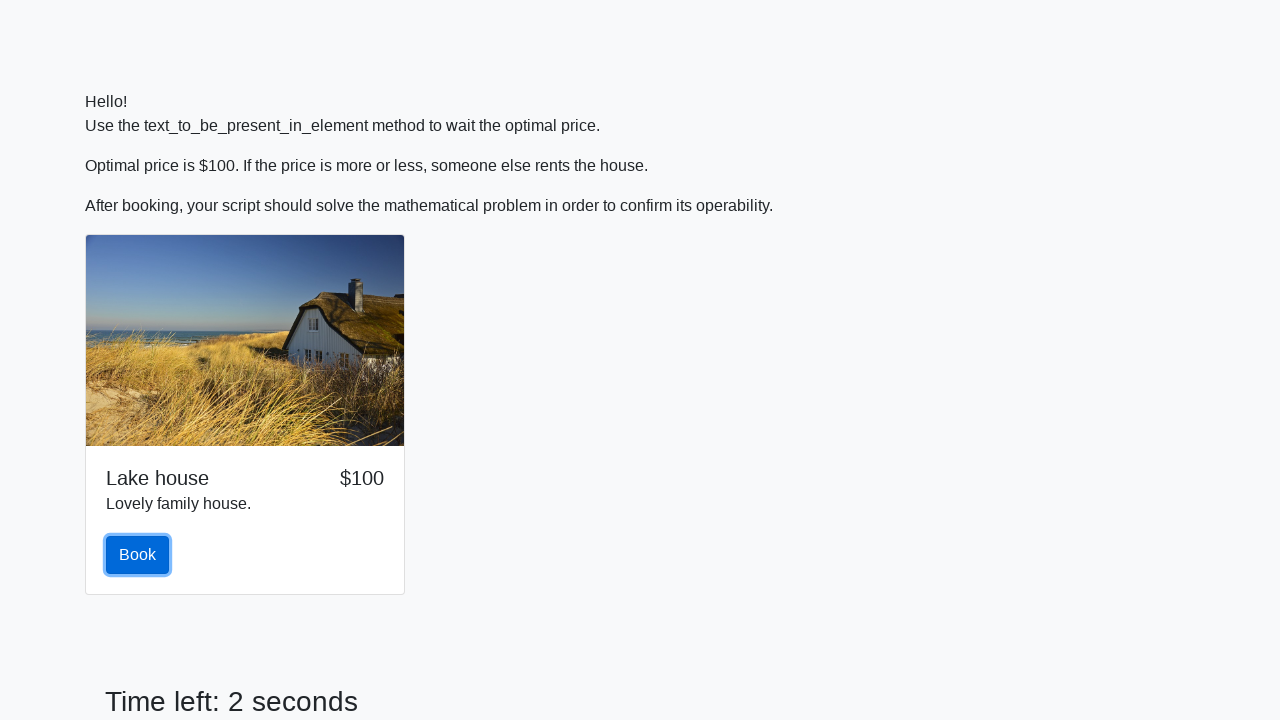

Filled answer field with calculated value: 2.482071391342818 on #answer
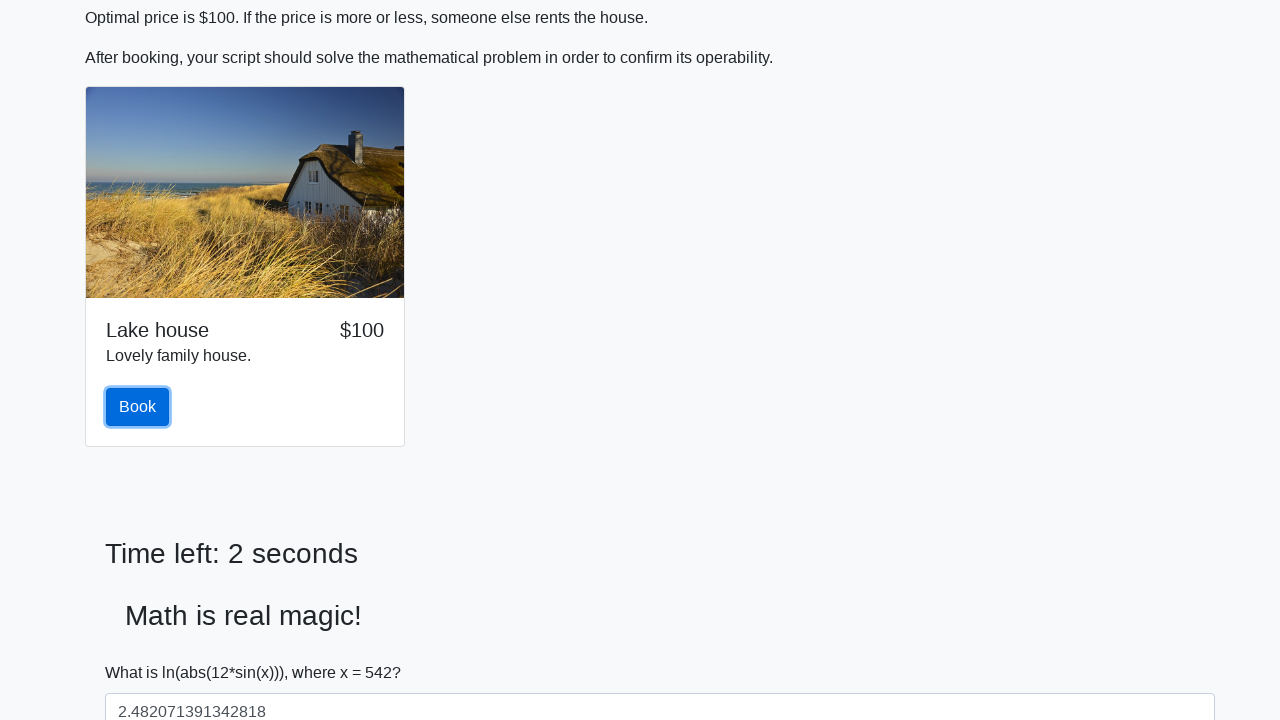

Clicked the solve button to submit the answer at (143, 651) on #solve
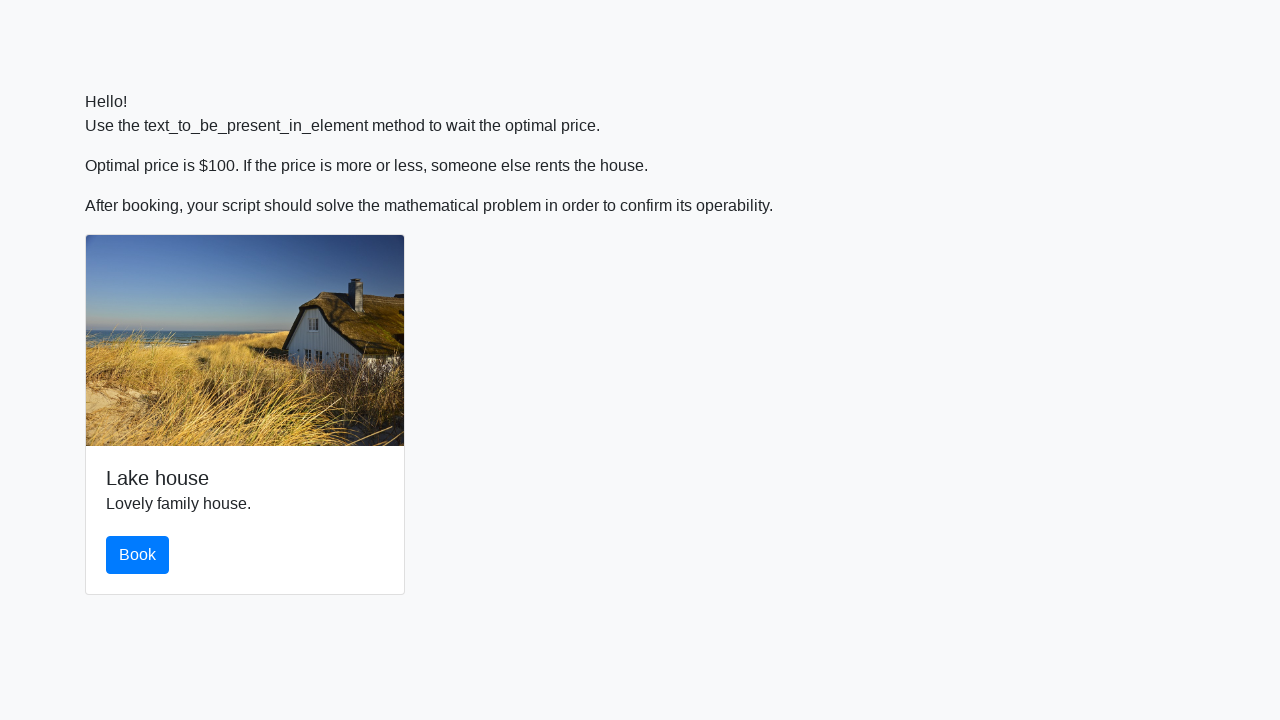

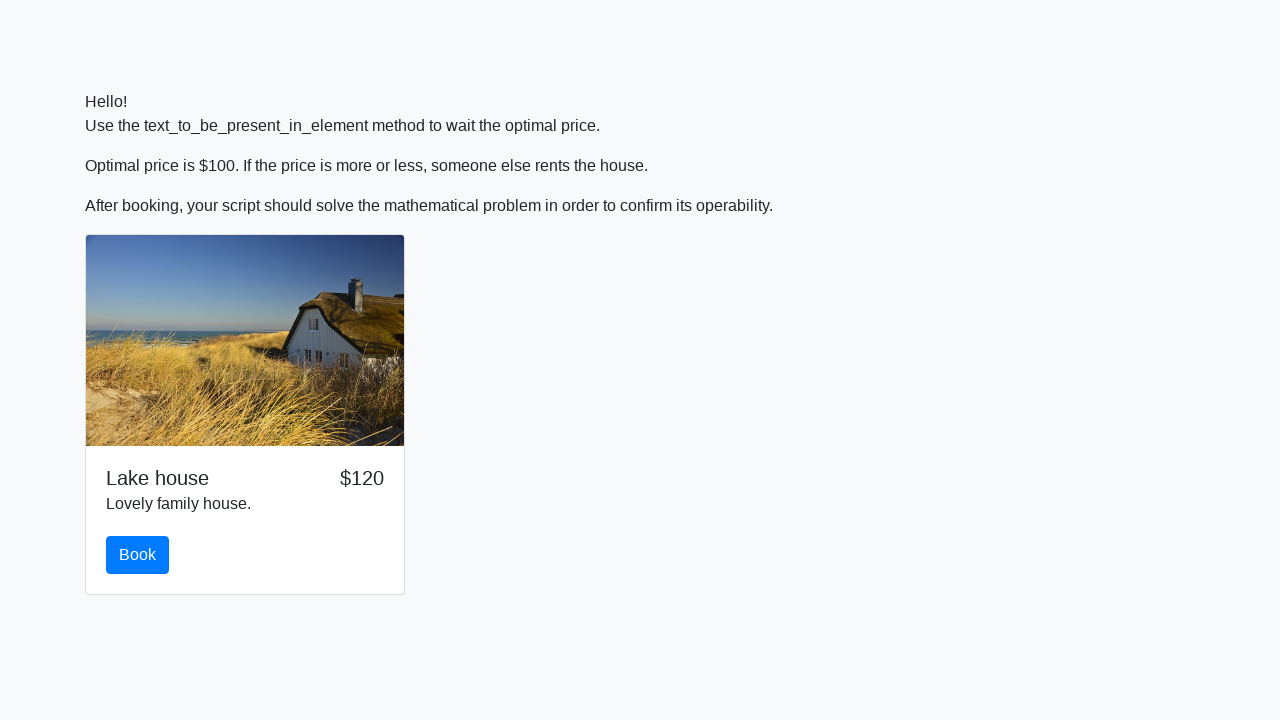